Tests closing an entry advertisement modal on a page by waiting for the modal footer to be clickable and clicking it to dismiss the ad.

Starting URL: http://the-internet.herokuapp.com/entry_ad

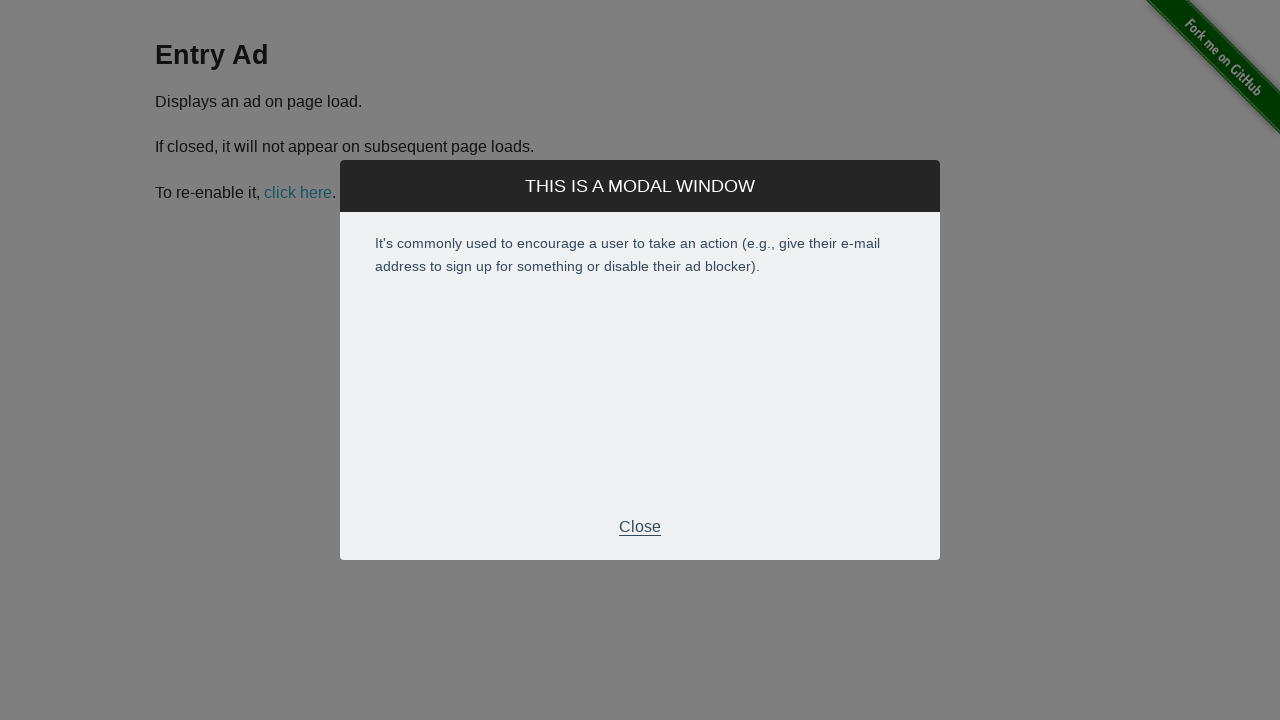

Entry advertisement modal footer became visible
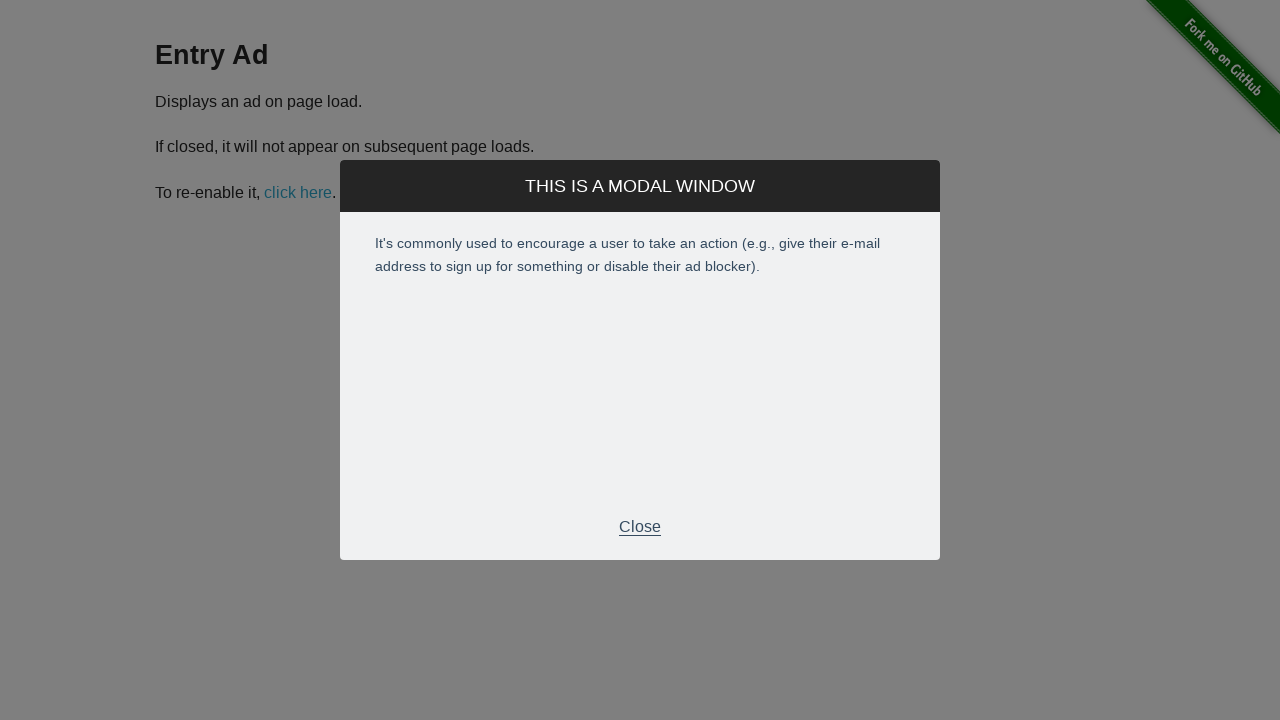

Clicked modal footer to dismiss the entry advertisement at (640, 527) on .modal-footer
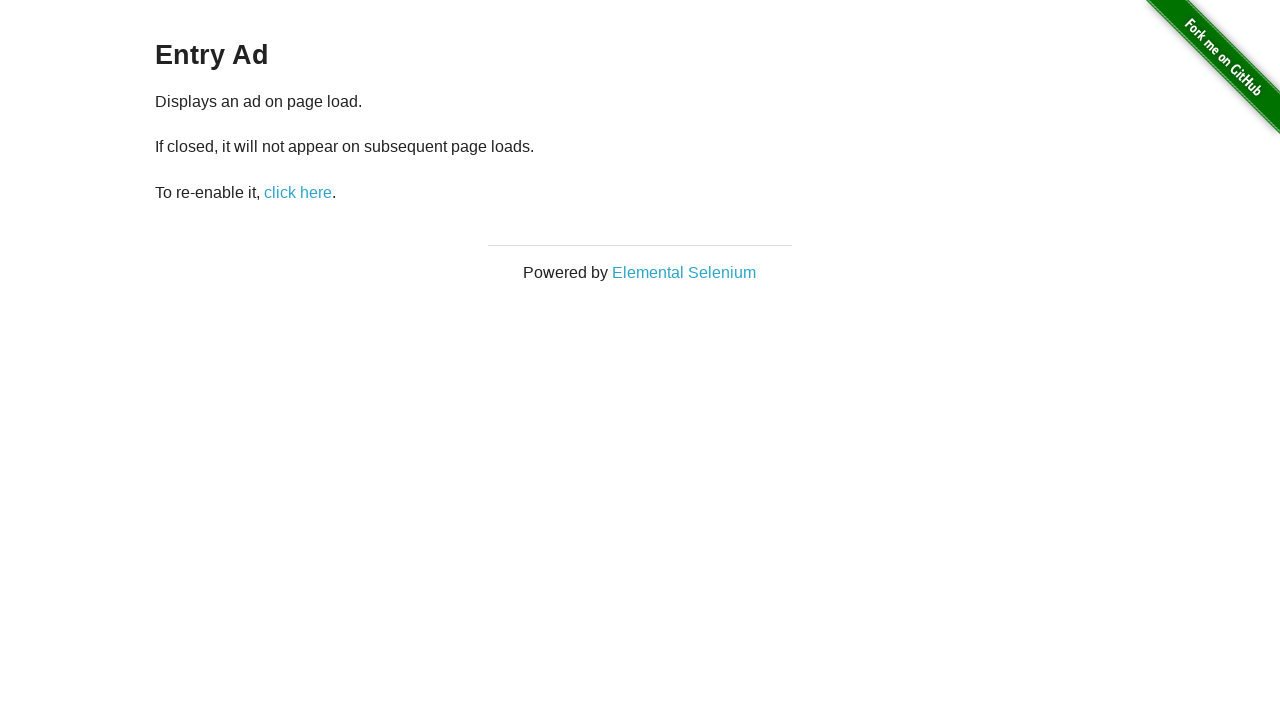

Entry advertisement modal closed successfully
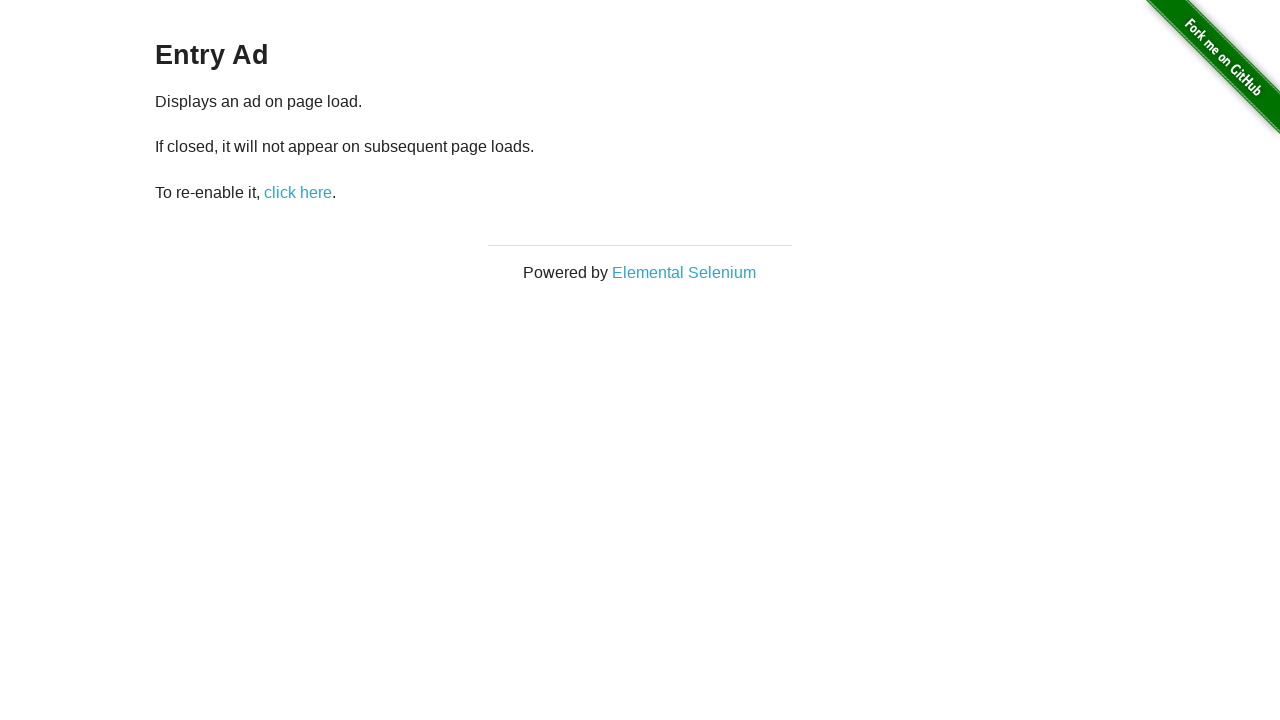

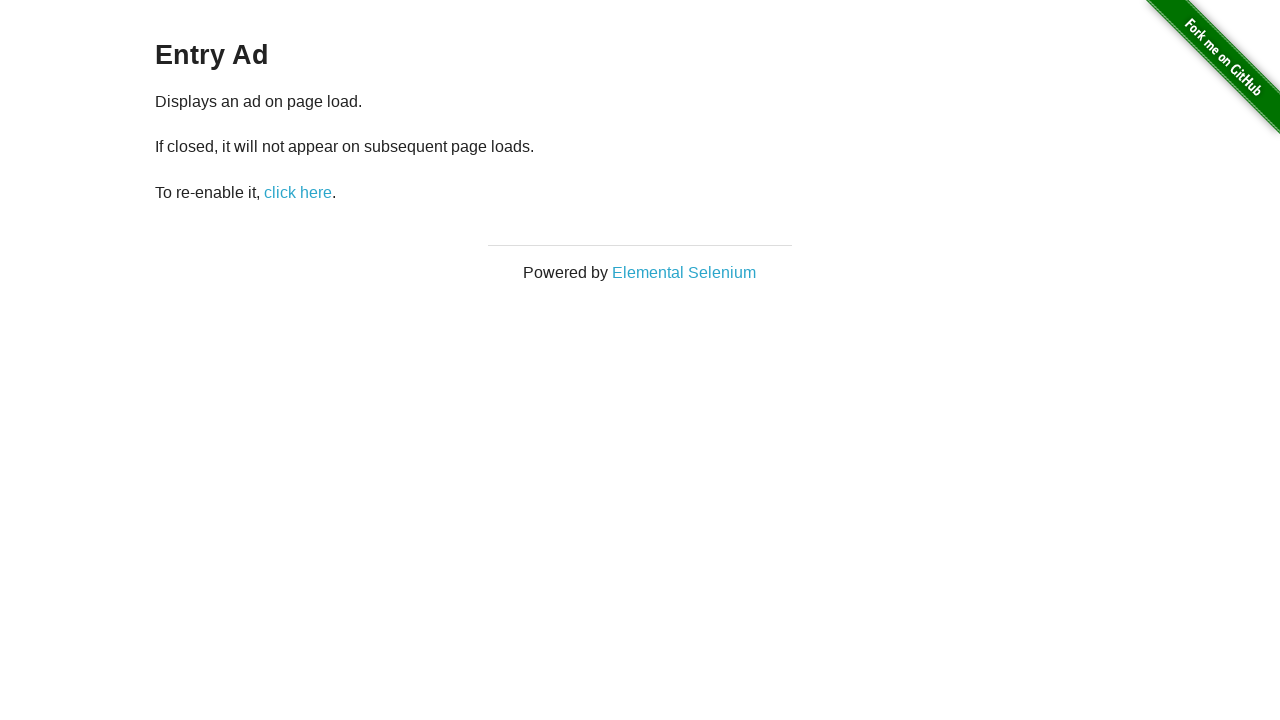